Fills out a practice form by entering personal information, selecting options for gender, experience, profession, automation tools, and location

Starting URL: https://www.techlistic.com/p/selenium-practice-form.html

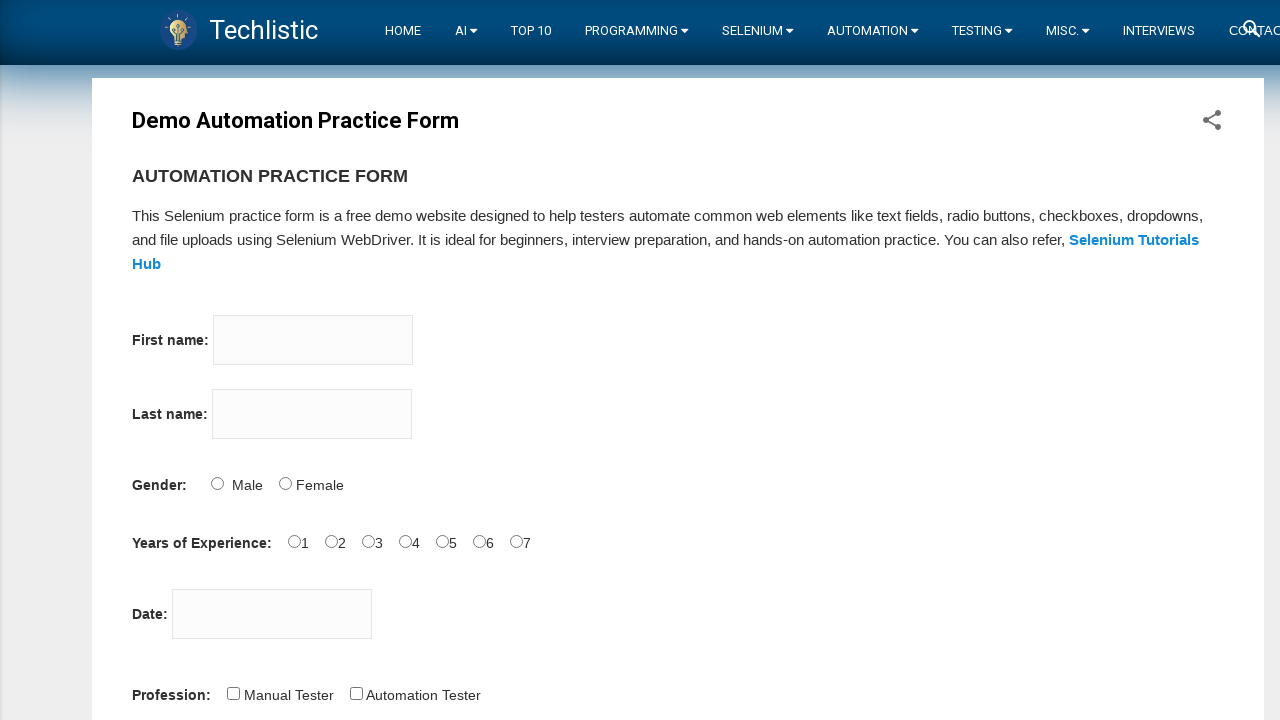

Entered first name 'Samir' on input[name='firstname']
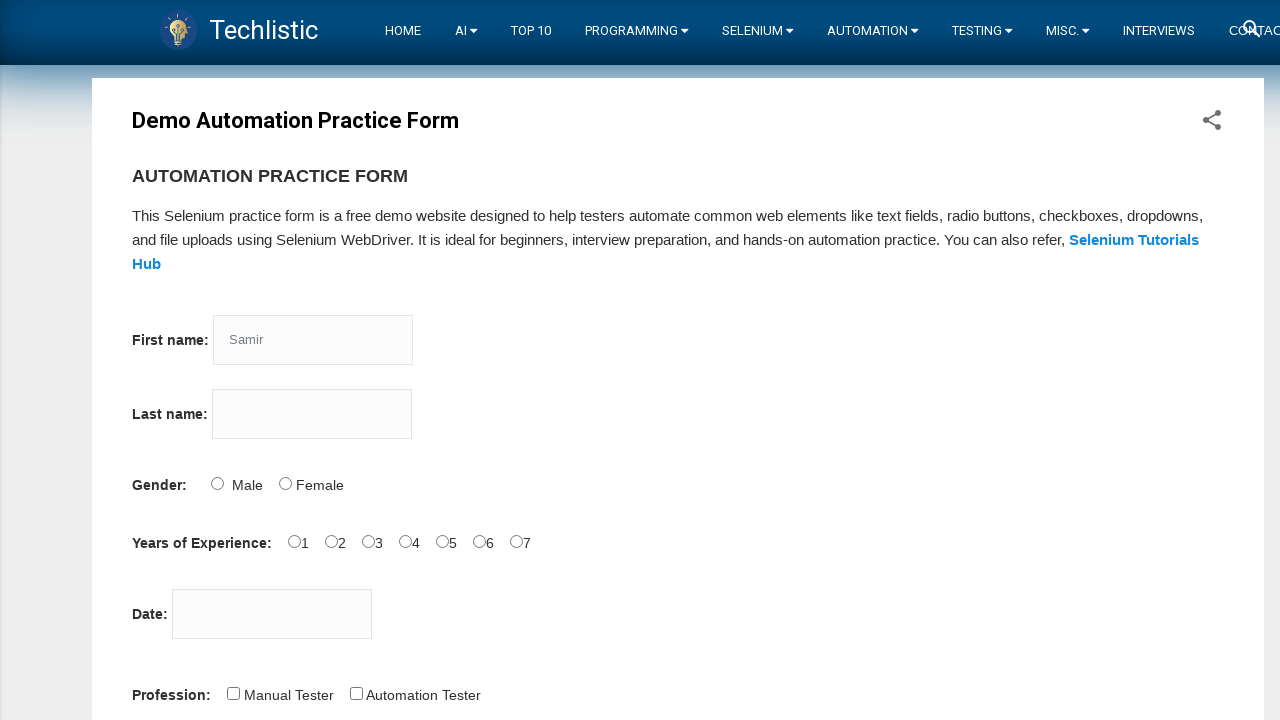

Entered last name 'Patil' on input[name='lastname']
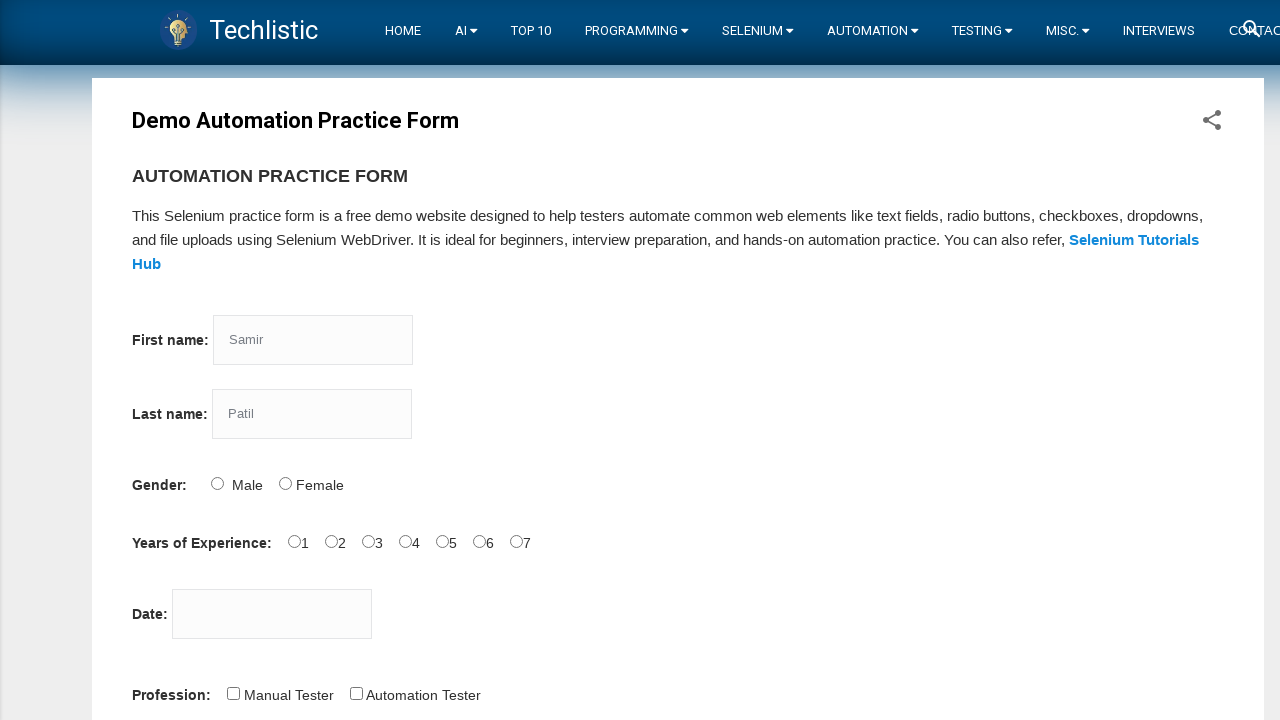

Selected Male gender option at (217, 483) on #sex-0
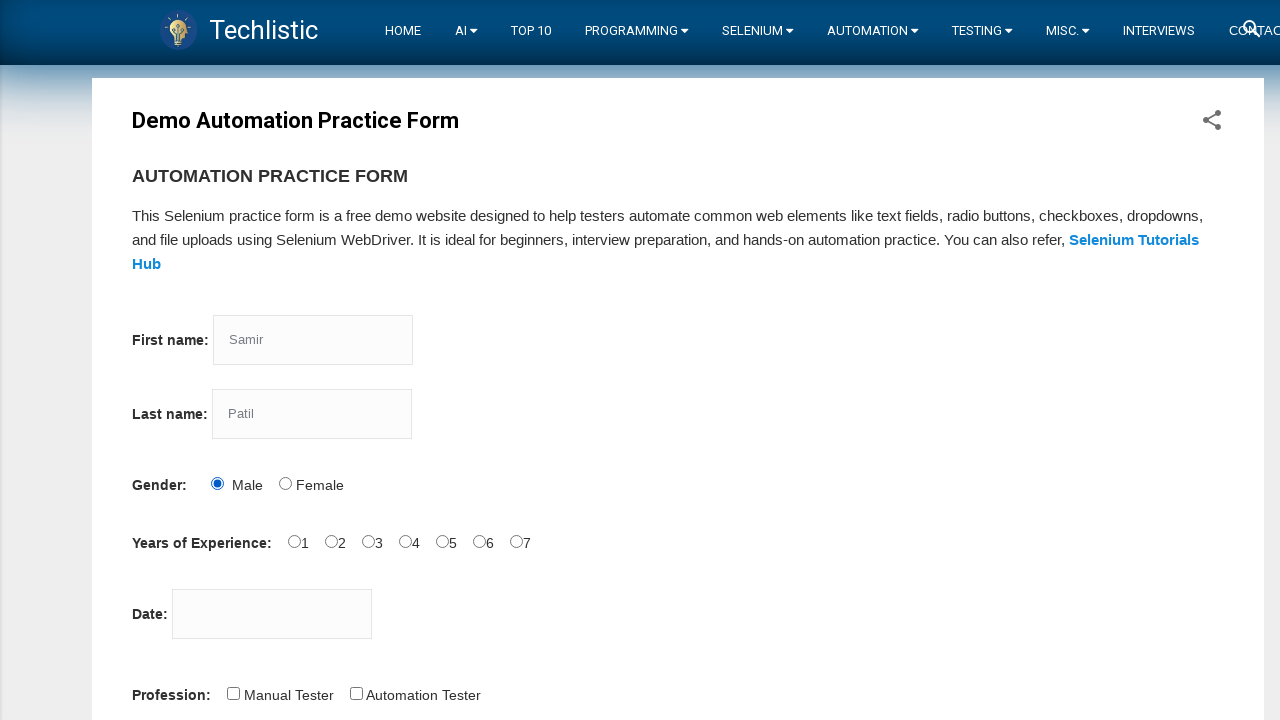

Scrolled down the page by 700px to reveal more form elements
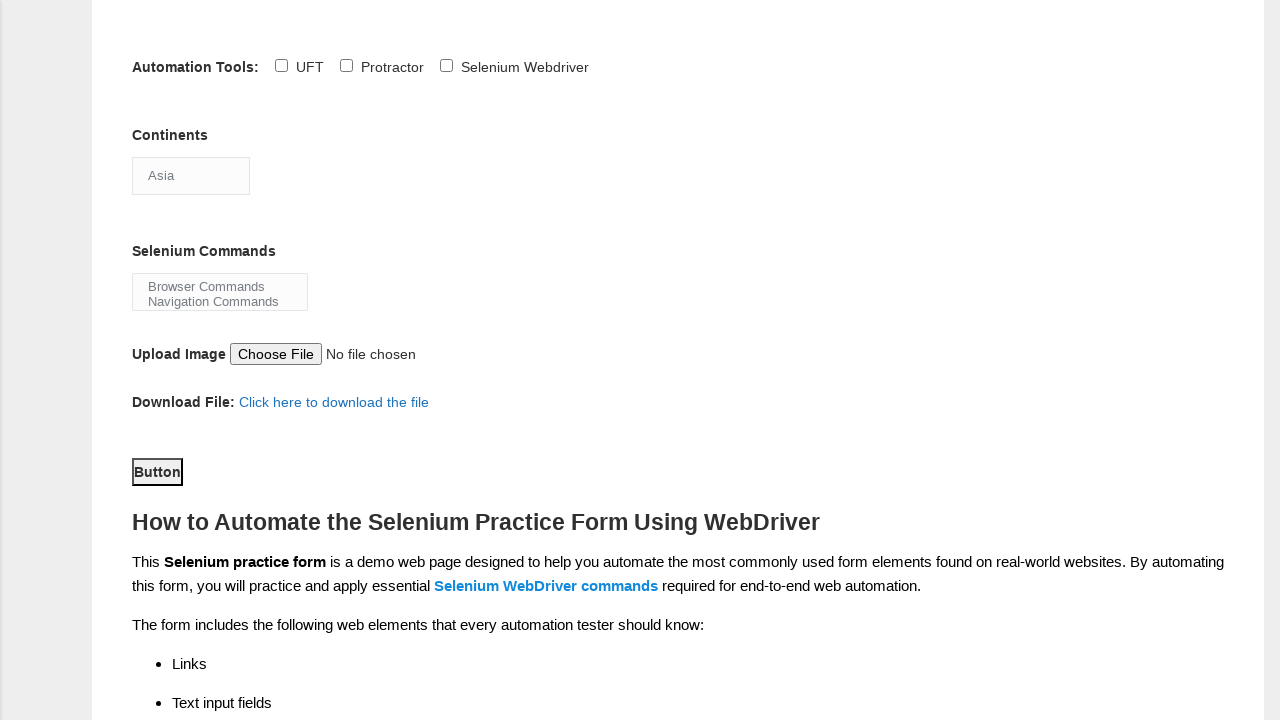

Selected 3 years of experience at (368, 360) on #exp-2
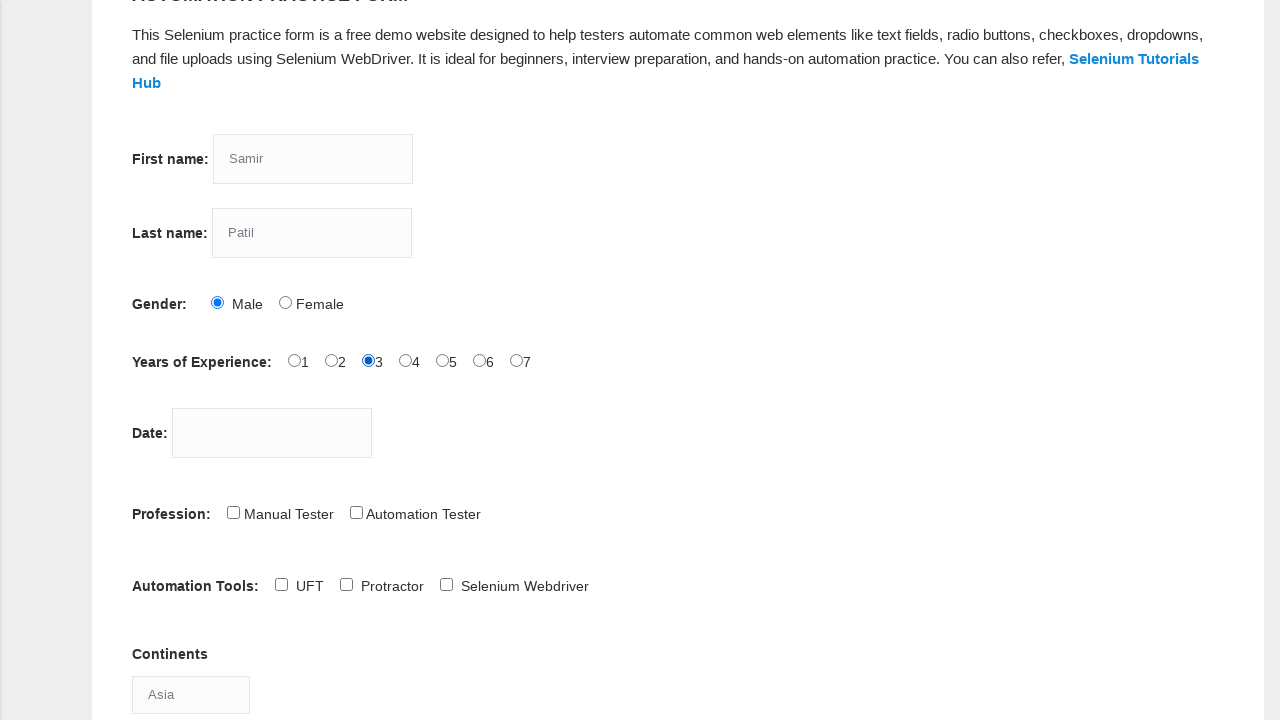

Entered date '18/05/1855' in date picker on #datepicker
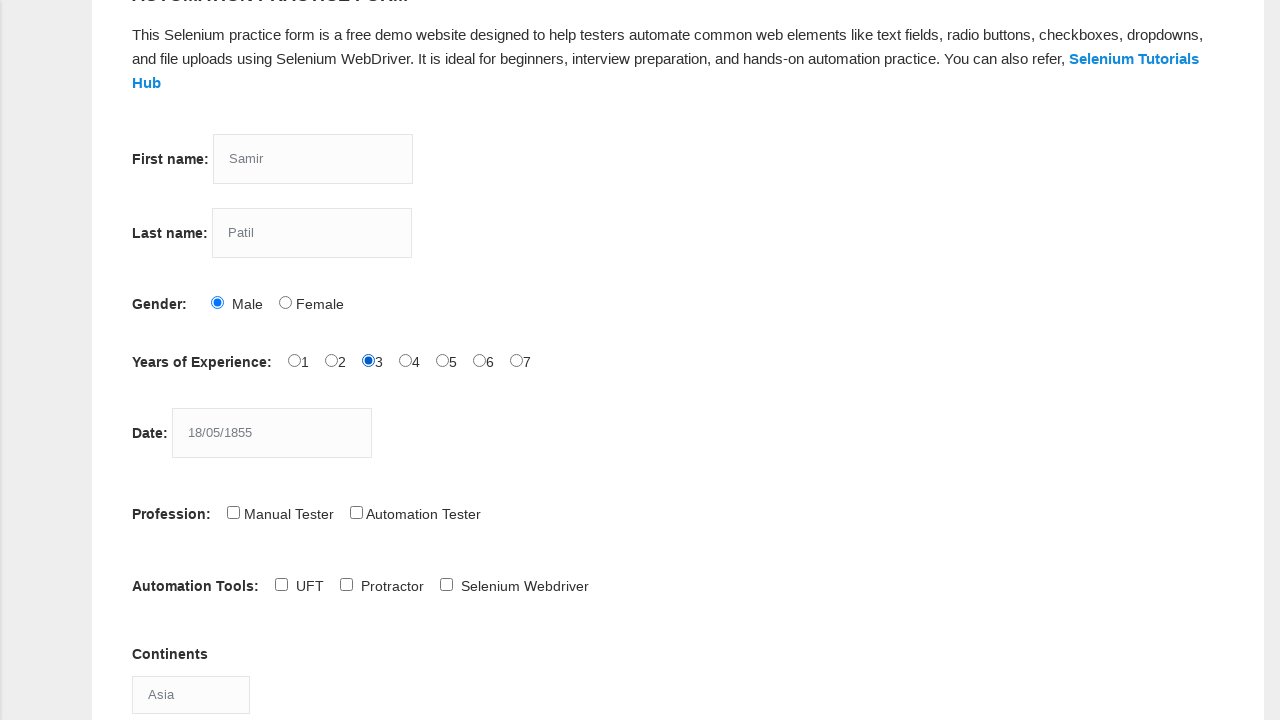

Selected Automation Tester profession checkbox at (356, 512) on #profession-1
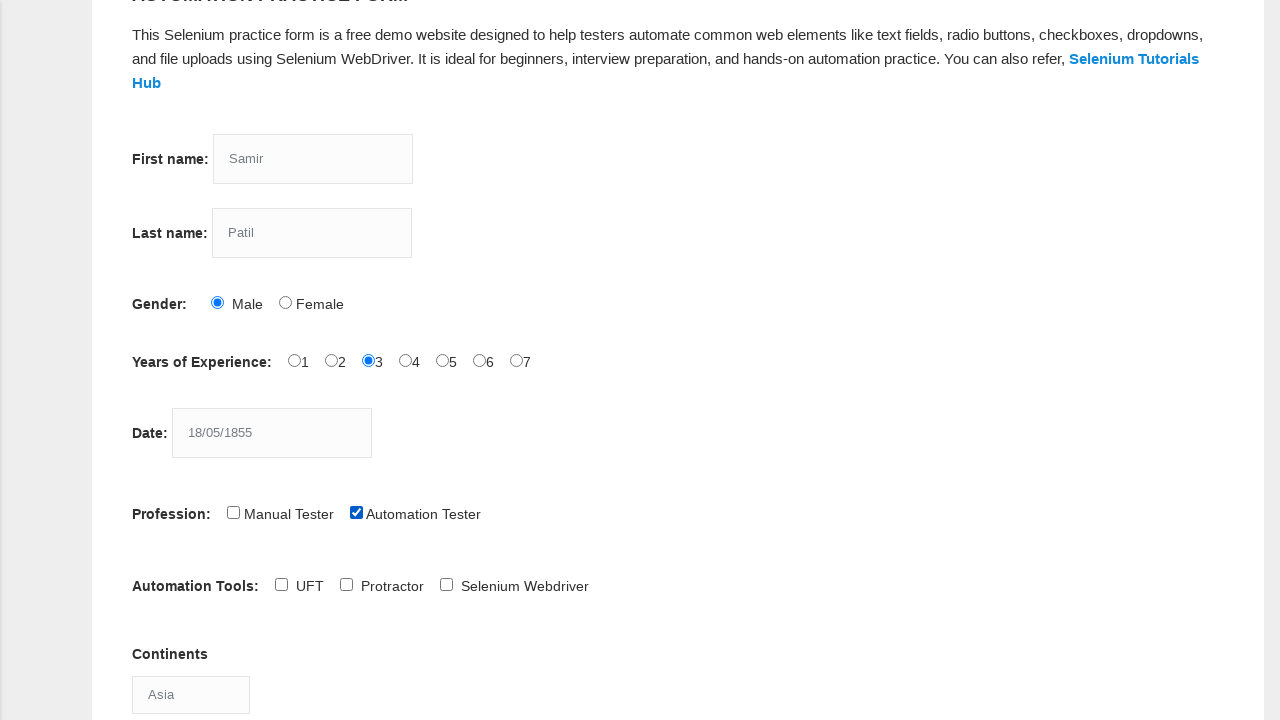

Selected Selenium WebDriver automation tool checkbox at (446, 584) on #tool-2
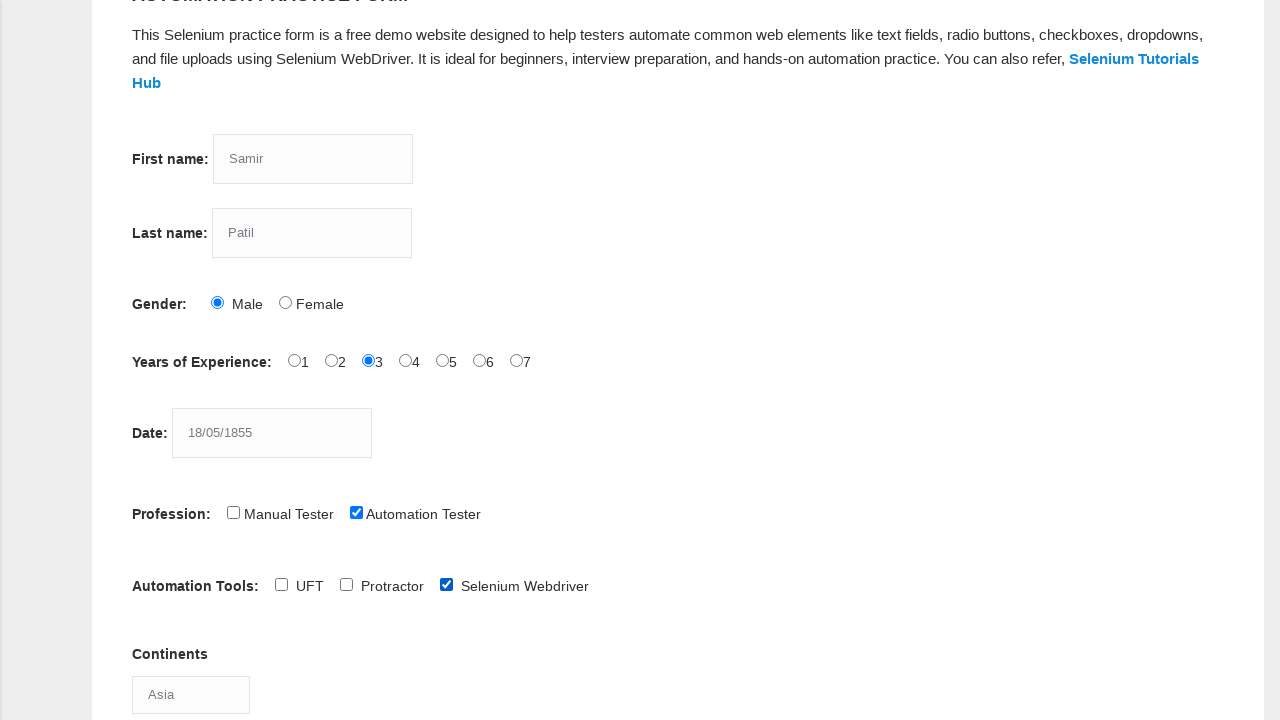

Selected 'Australia' from continents dropdown on #continents
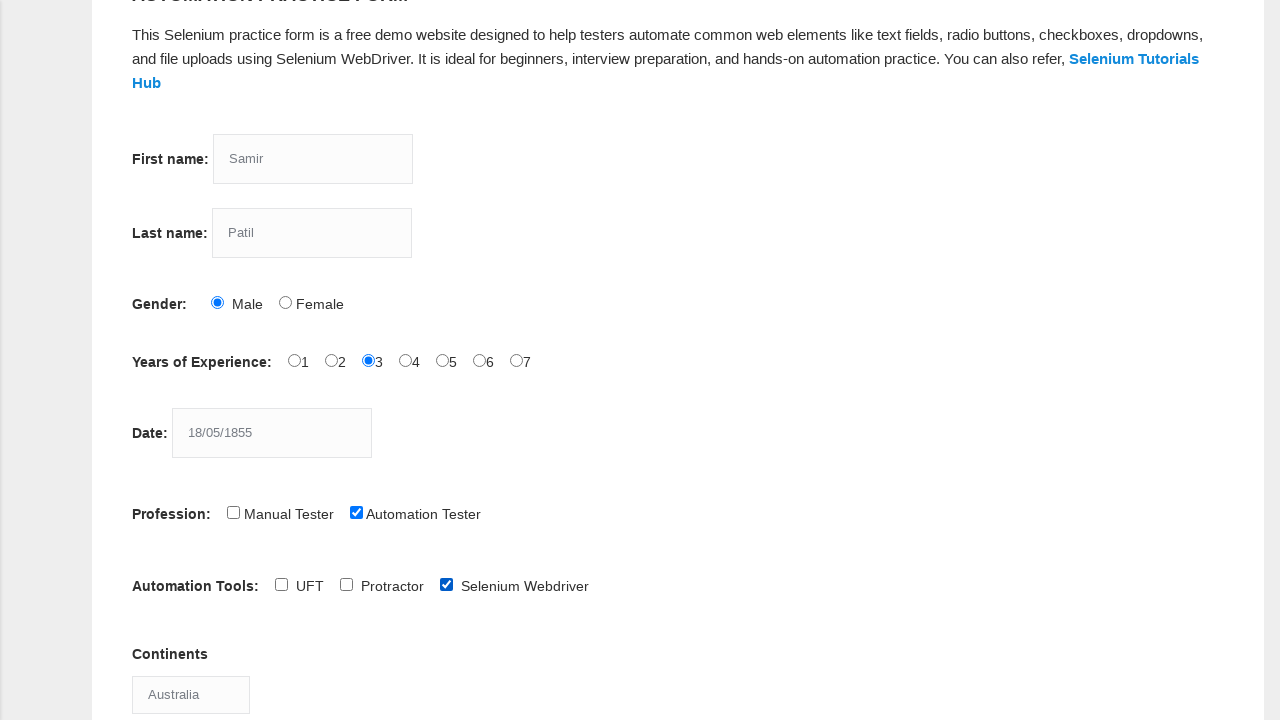

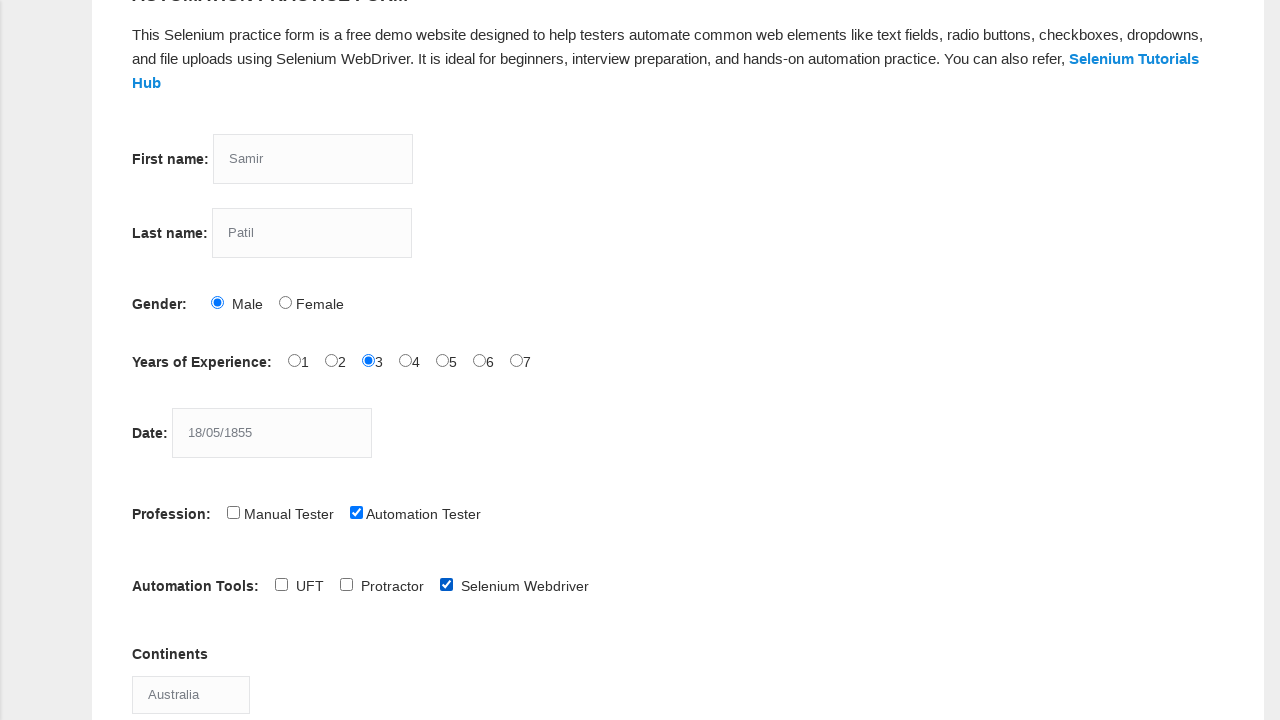